Tests filling a name field, then navigating through nested frames to select a course from a dropdown

Starting URL: https://www.hyrtutorials.com/p/frames-practice.html

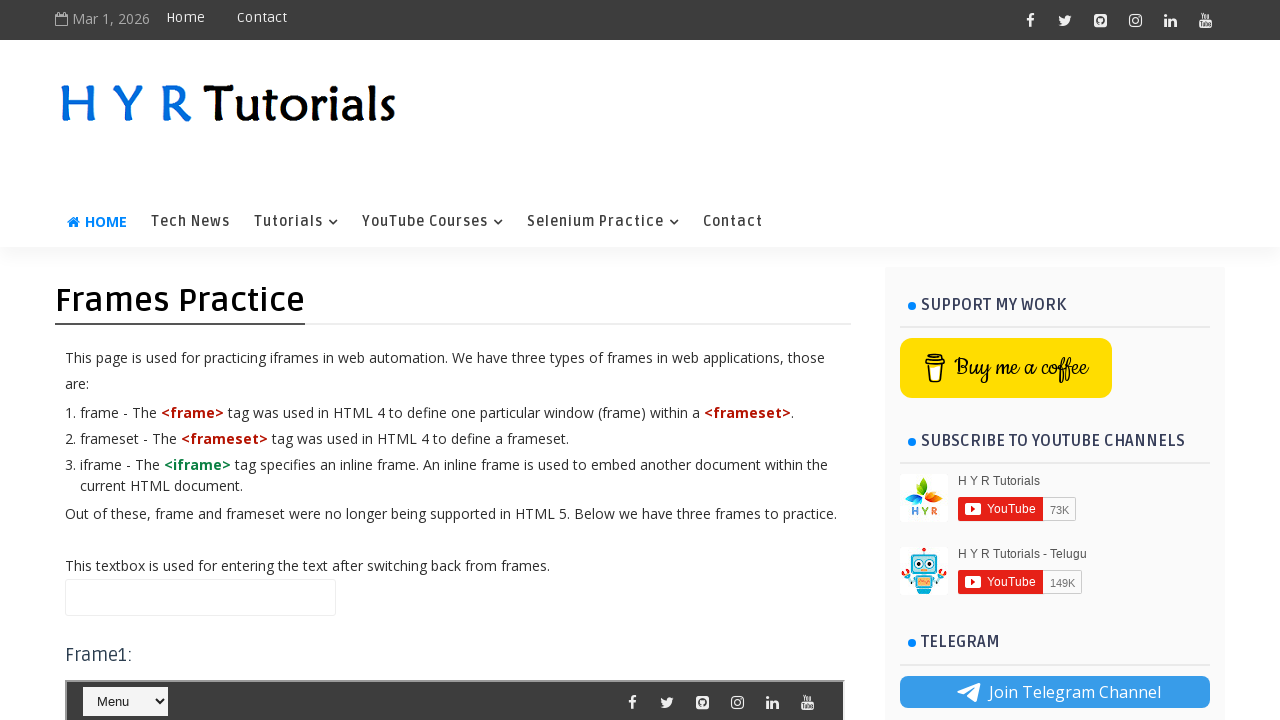

Filled name field with 'TestAutomation' on #name
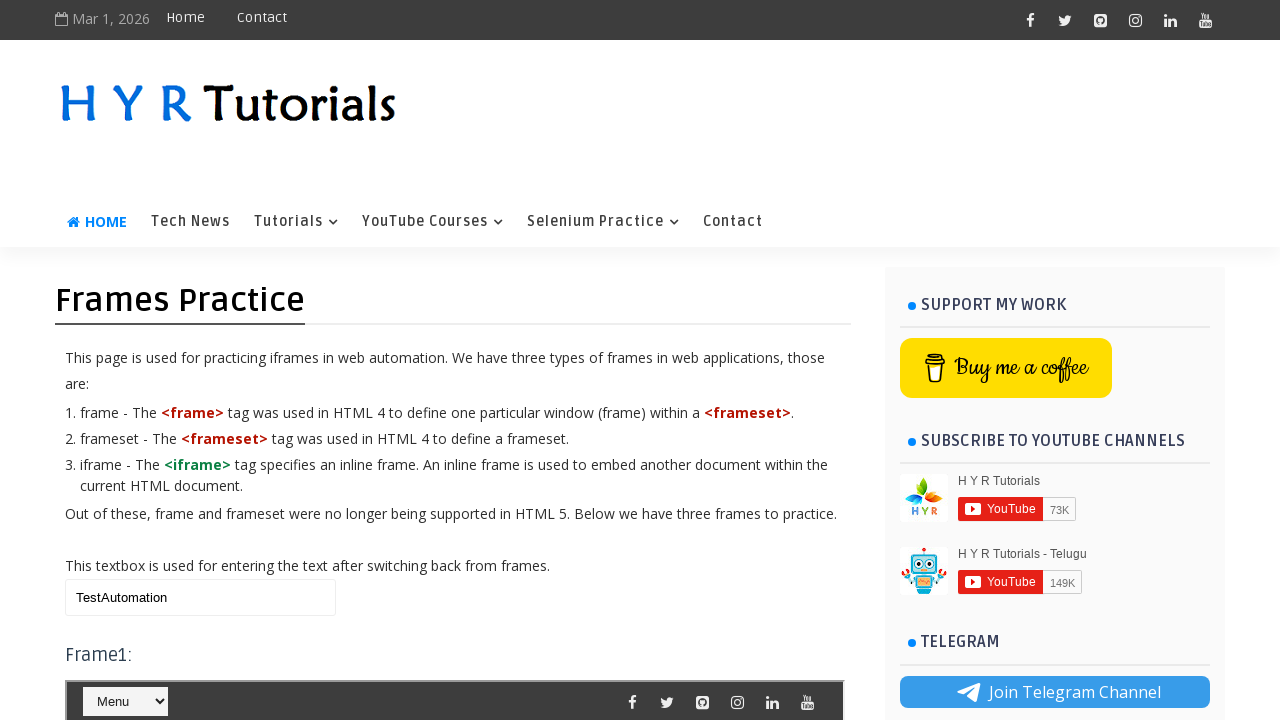

Located outer frame #frm3
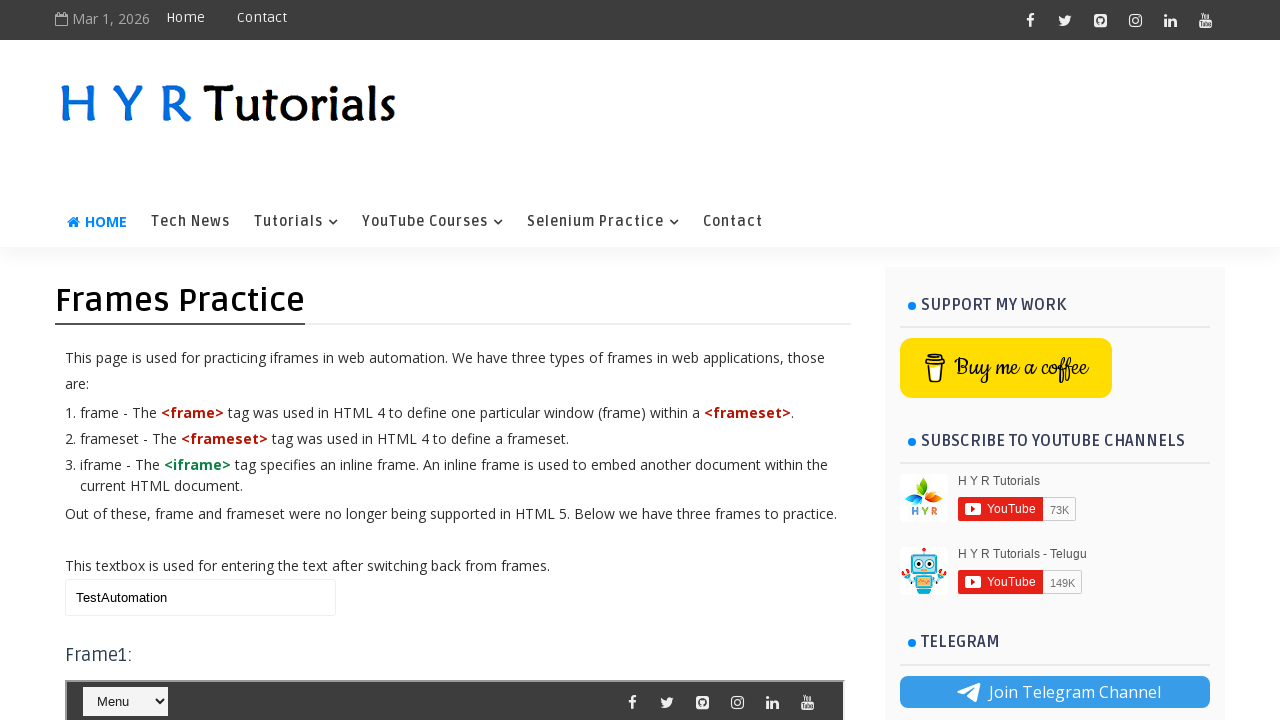

Located inner frame #frm1 nested inside outer frame
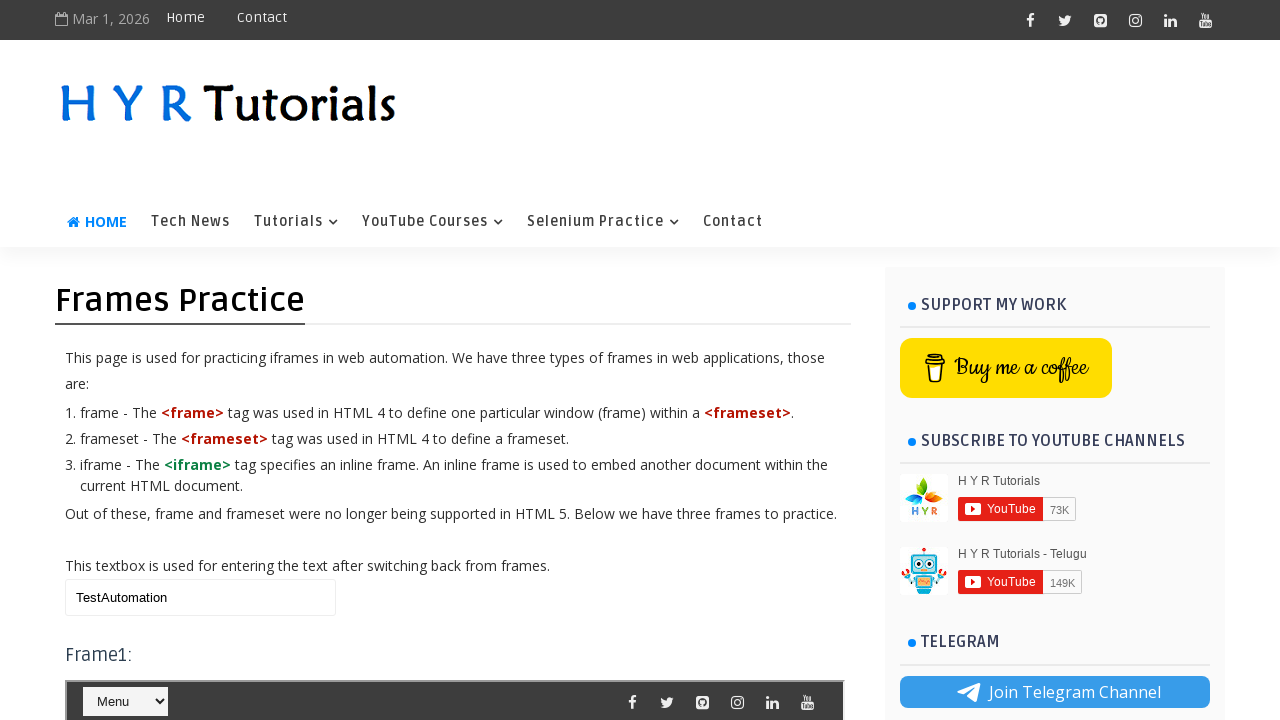

Selected 'Java' from course dropdown in nested frame on #frm3 >> internal:control=enter-frame >> #frm1 >> internal:control=enter-frame >
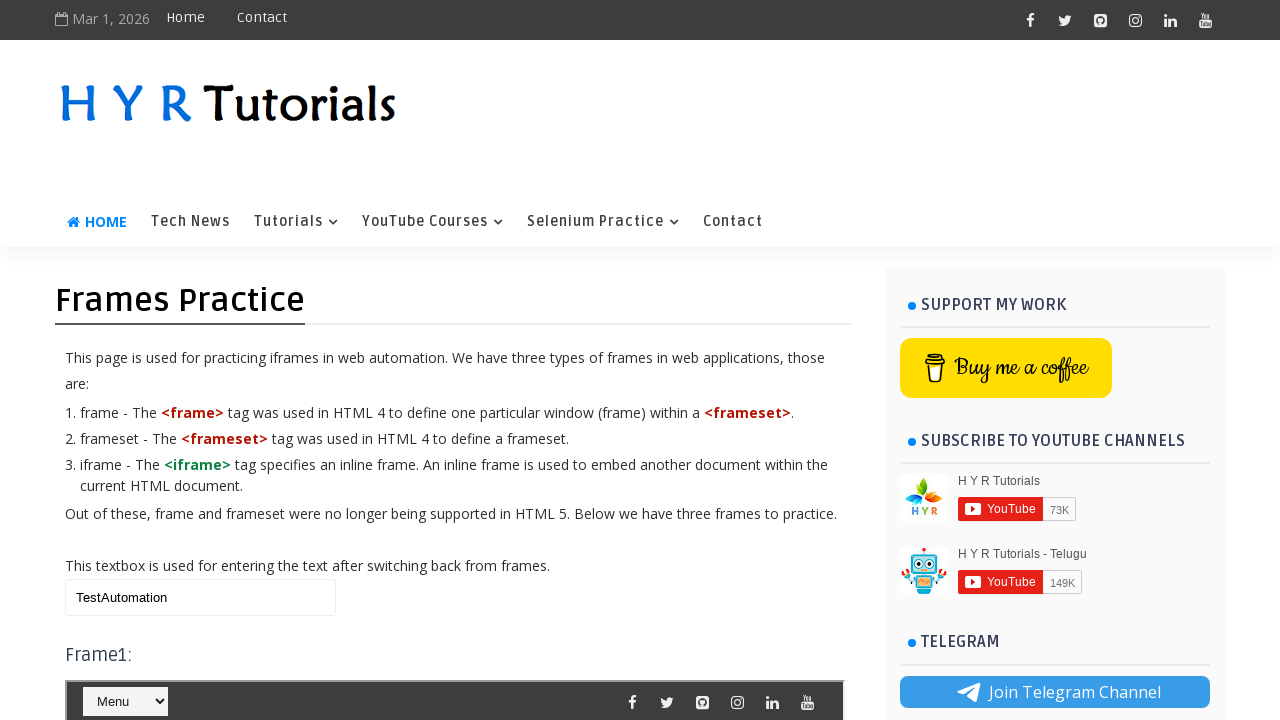

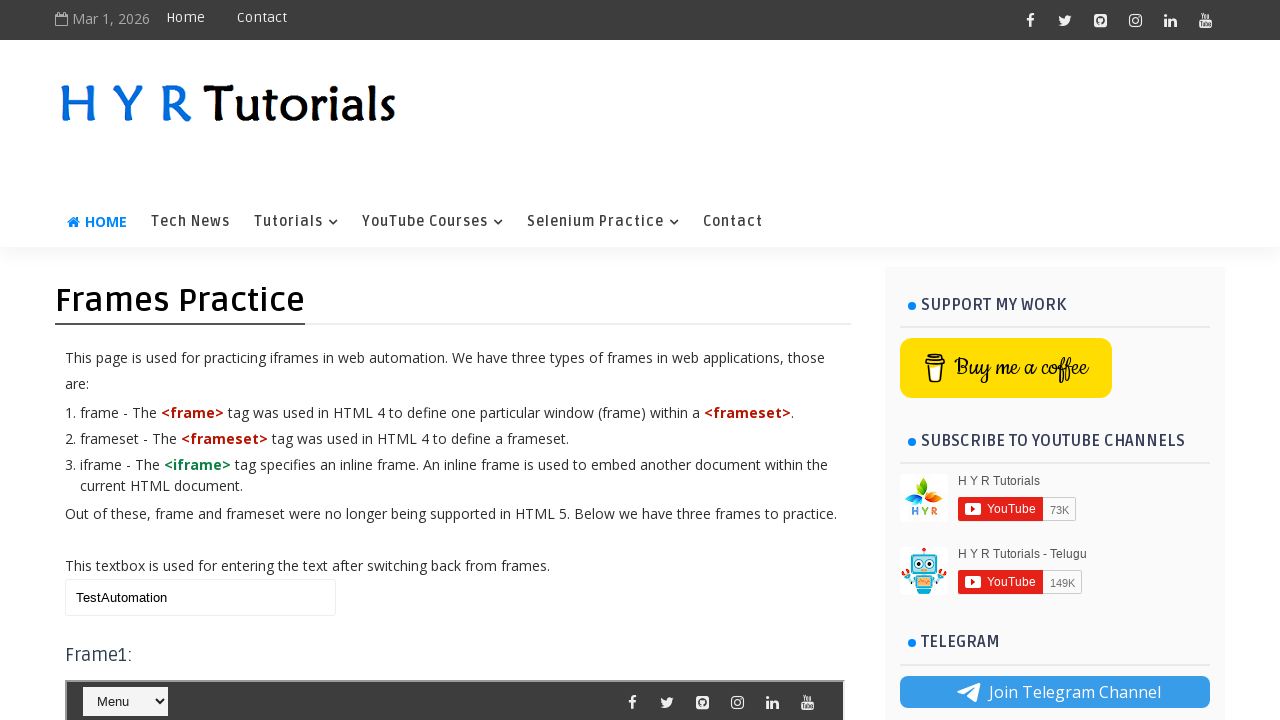